Tests that todo data persists after page reload

Starting URL: https://demo.playwright.dev/todomvc

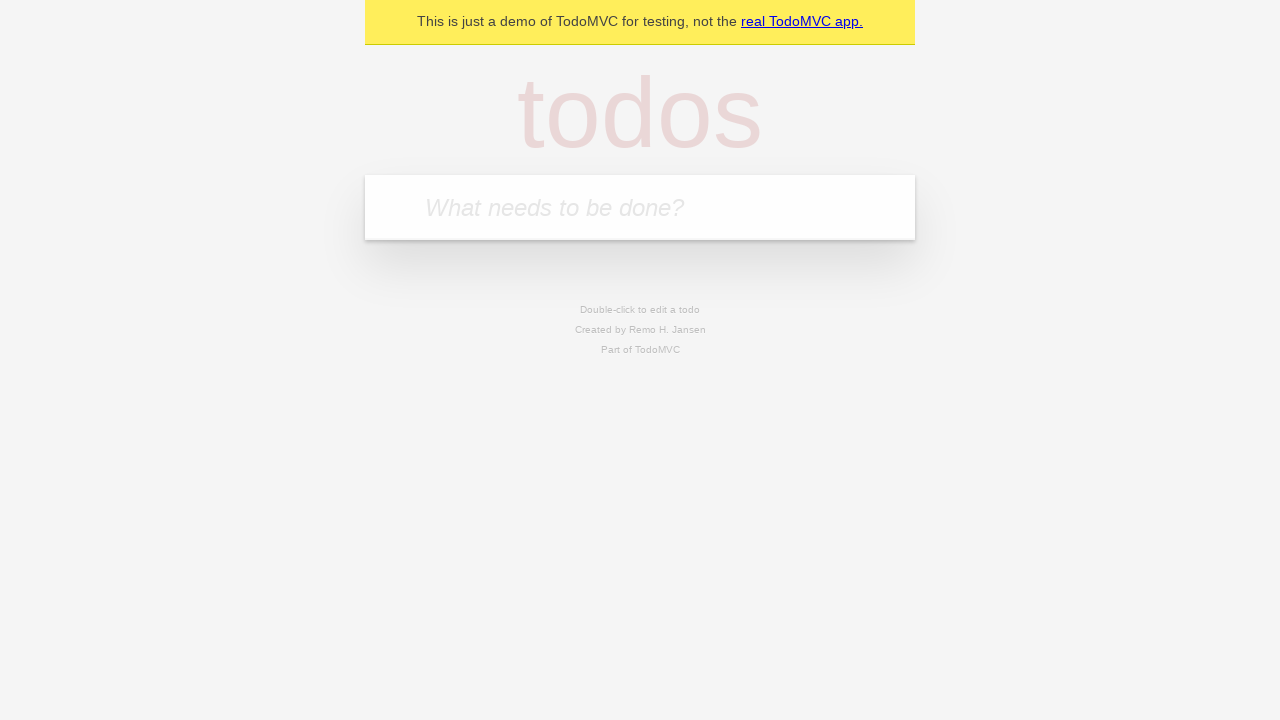

Filled new todo input with 'buy some cheese' on .new-todo
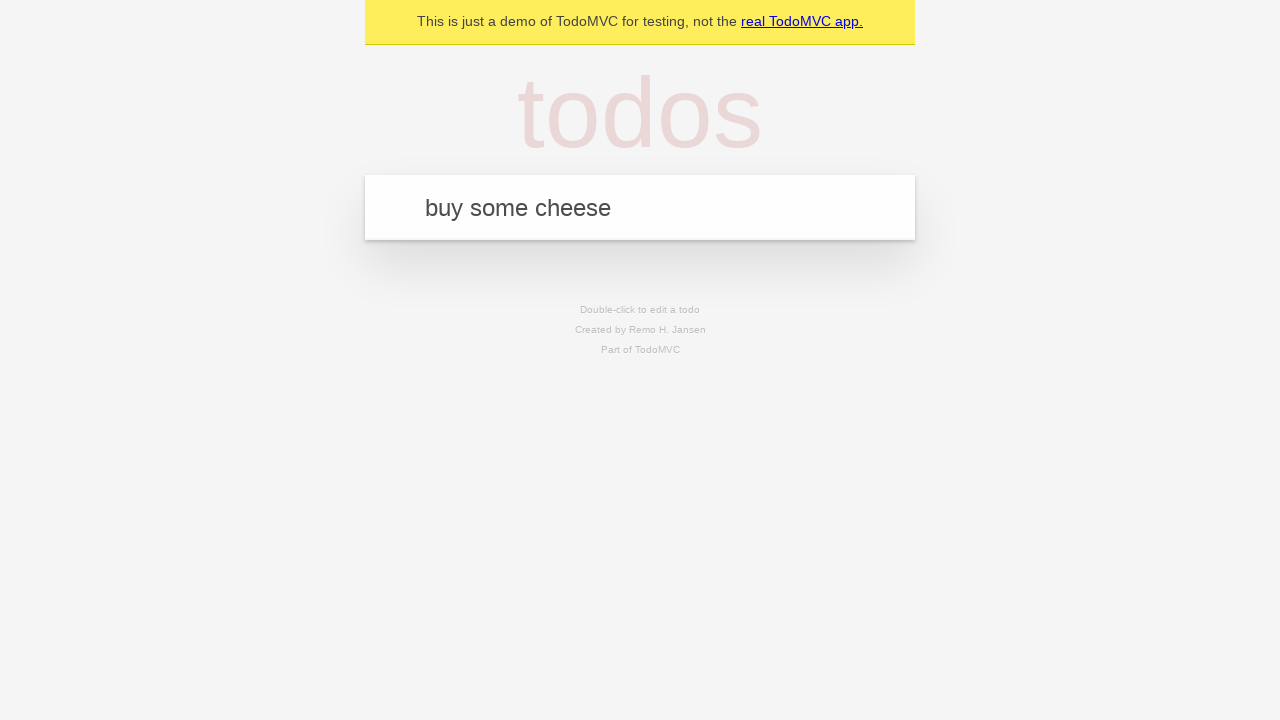

Pressed Enter to create first todo on .new-todo
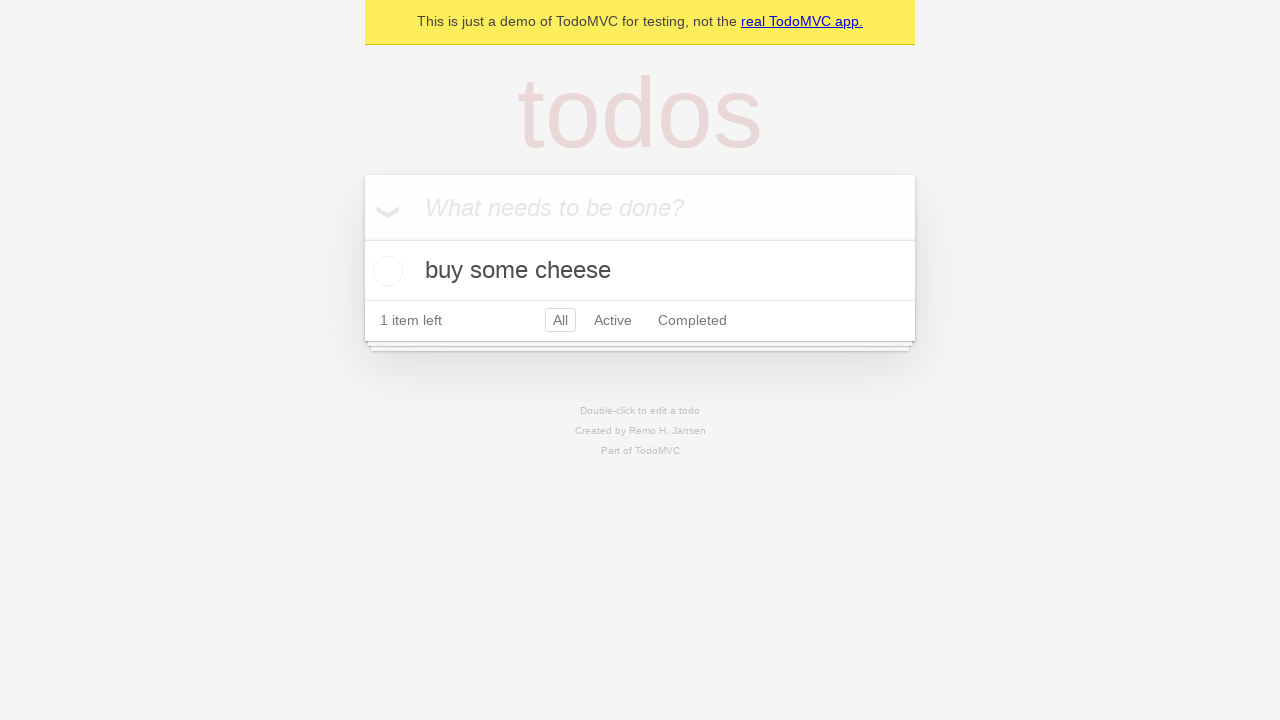

Filled new todo input with 'feed the cat' on .new-todo
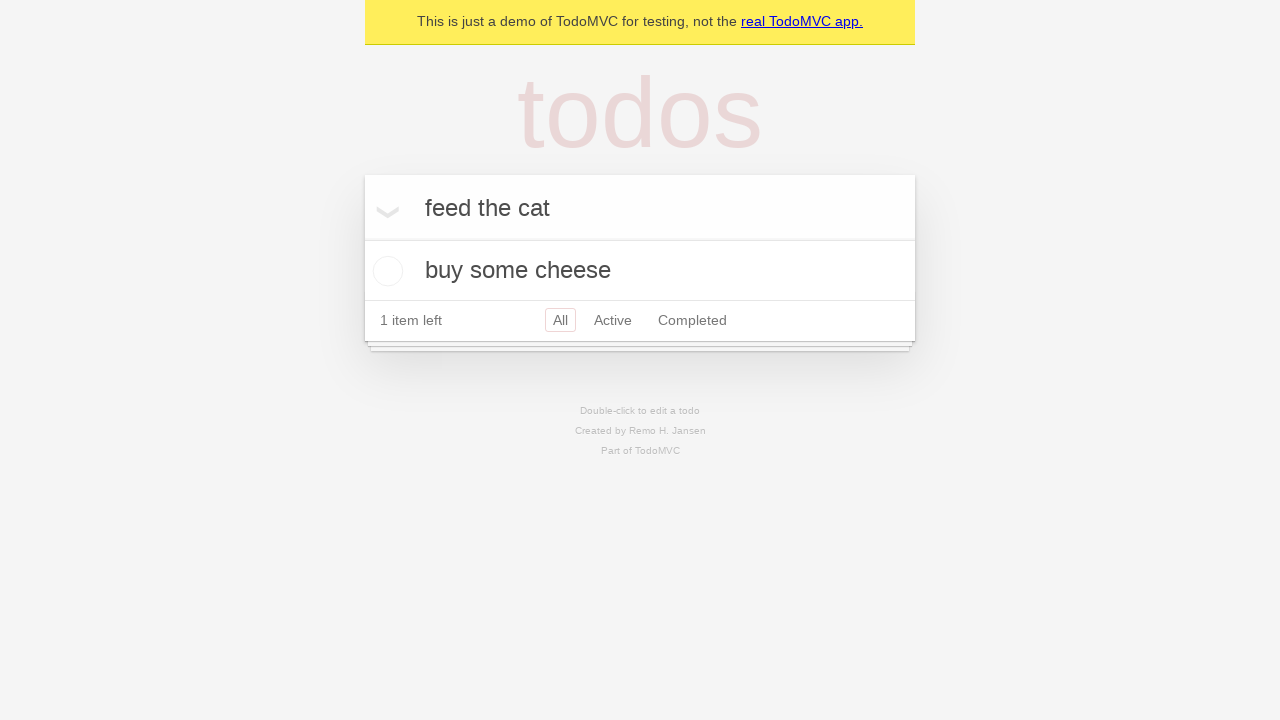

Pressed Enter to create second todo on .new-todo
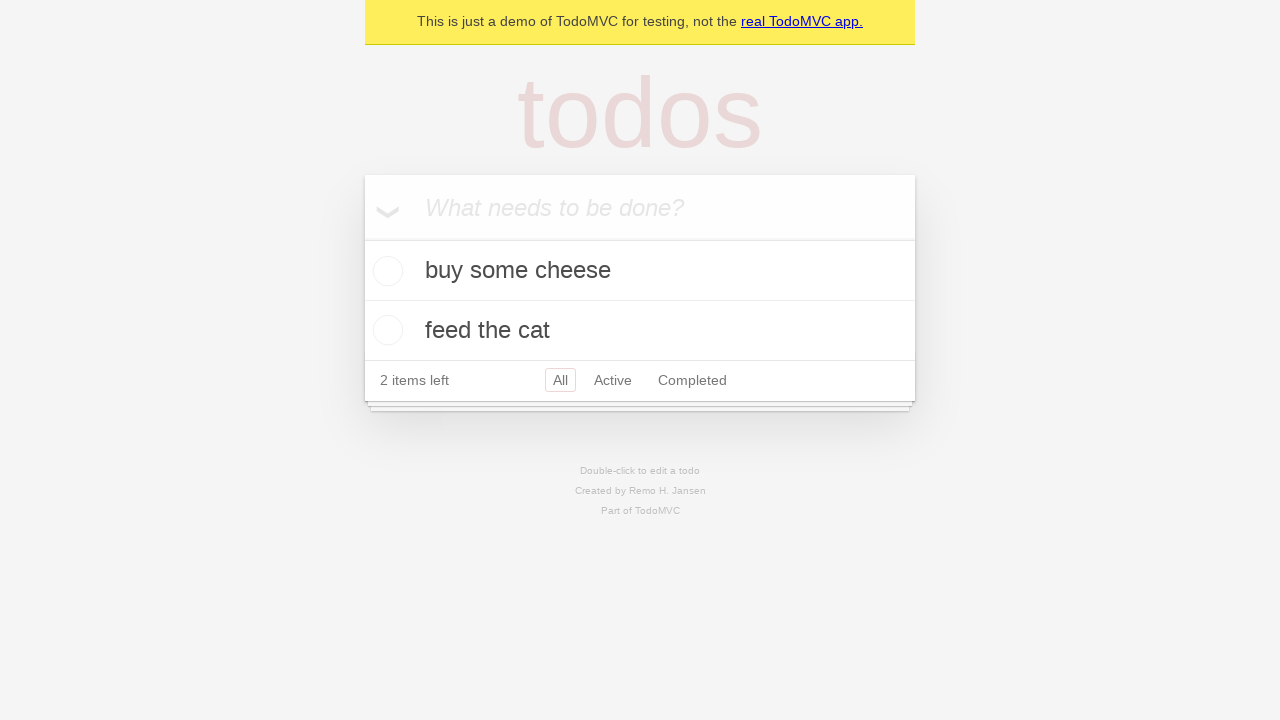

Checked the first todo item at (385, 271) on .todo-list li >> nth=0 >> .toggle
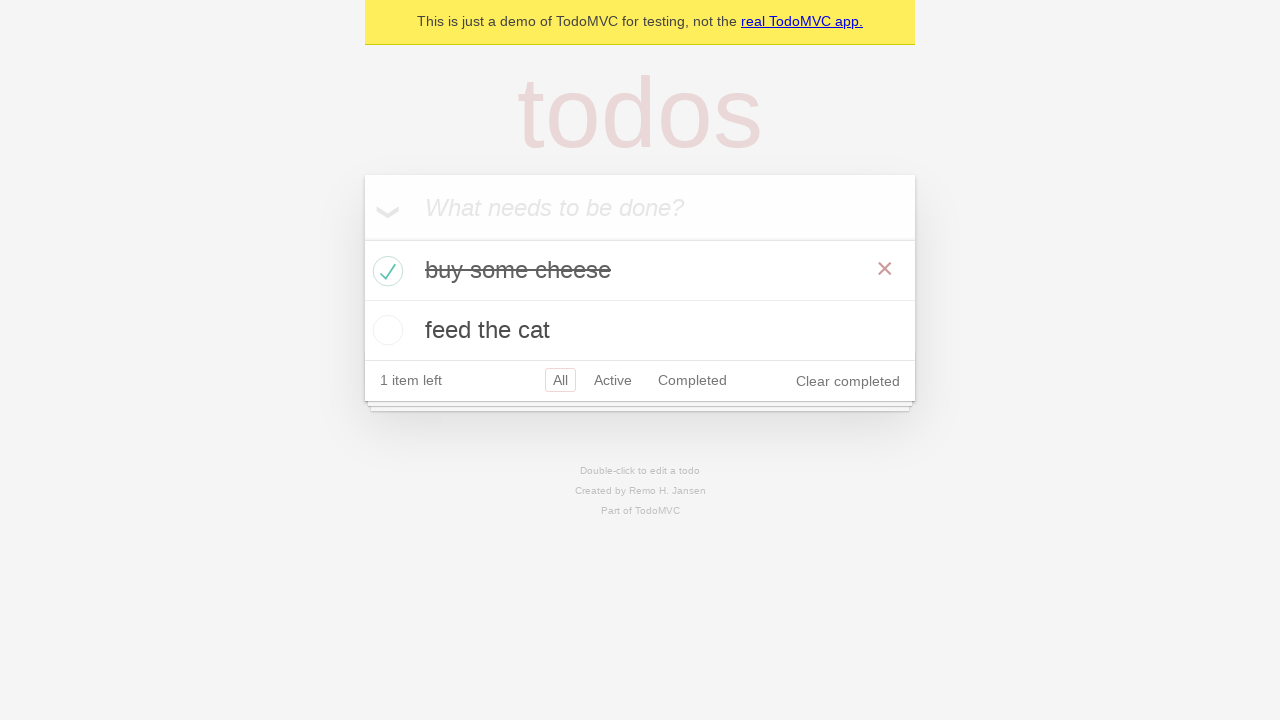

Reloaded the page to verify persistence
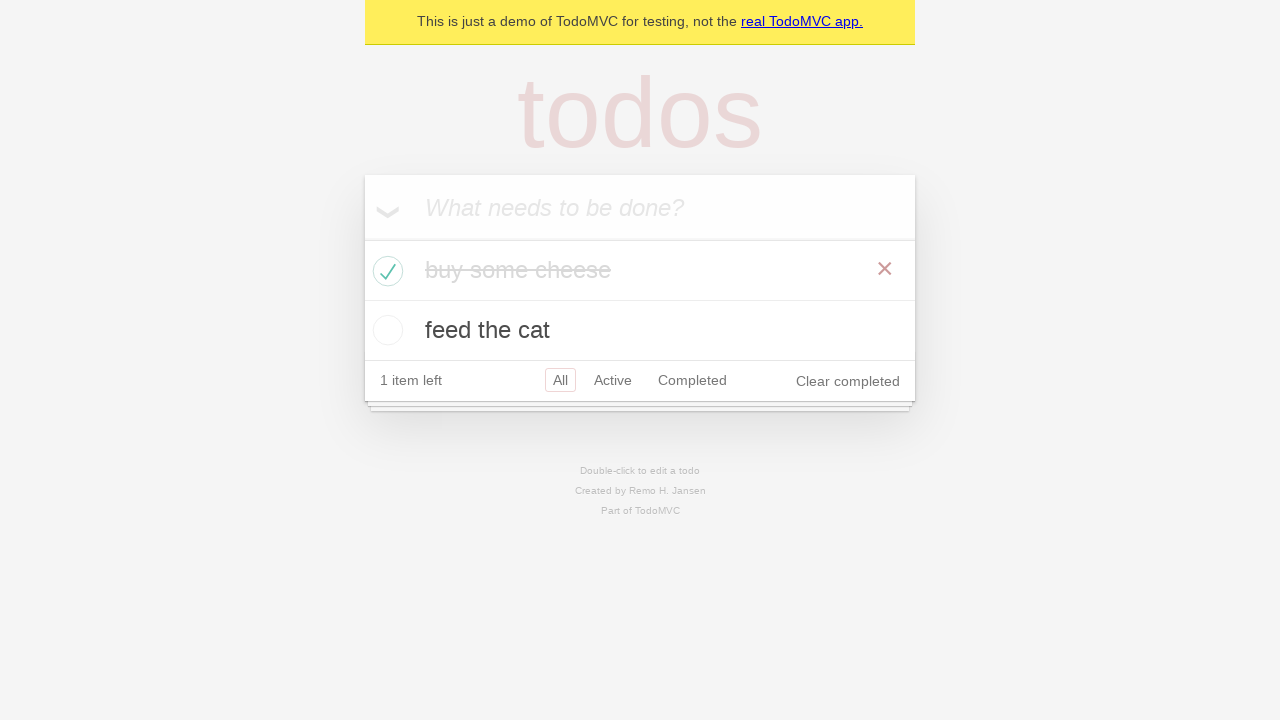

Todo list items loaded after page reload
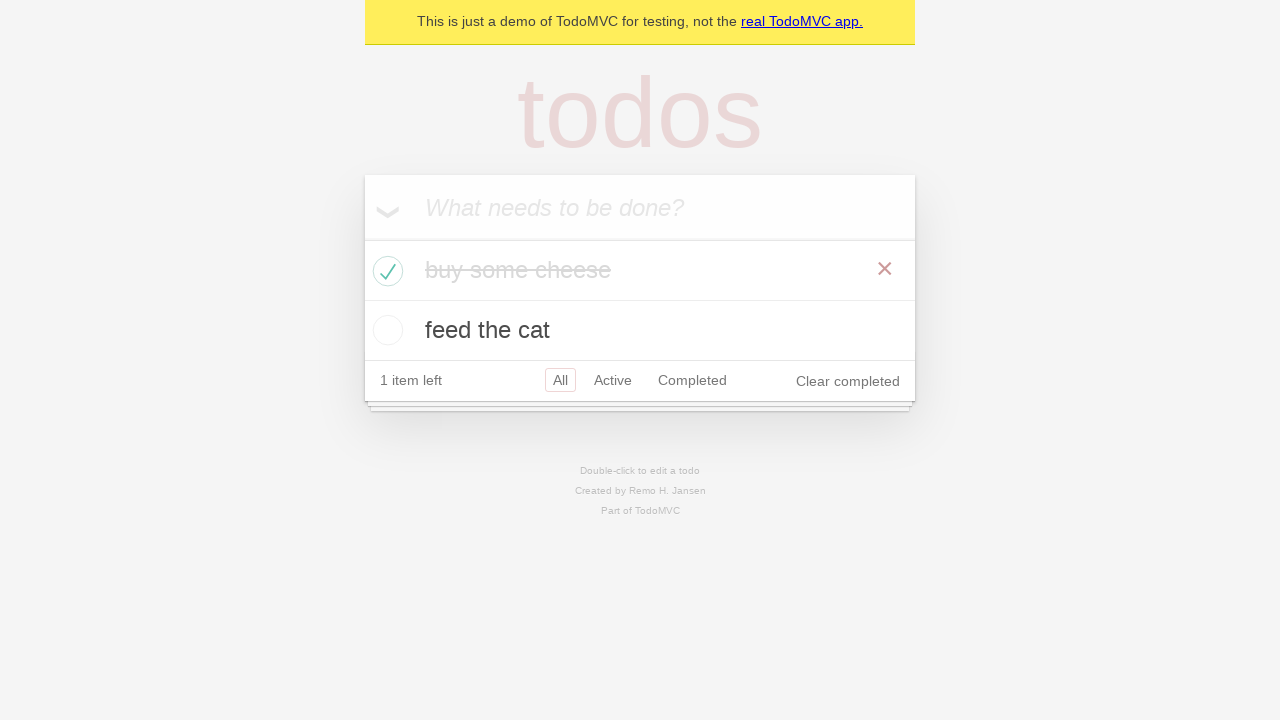

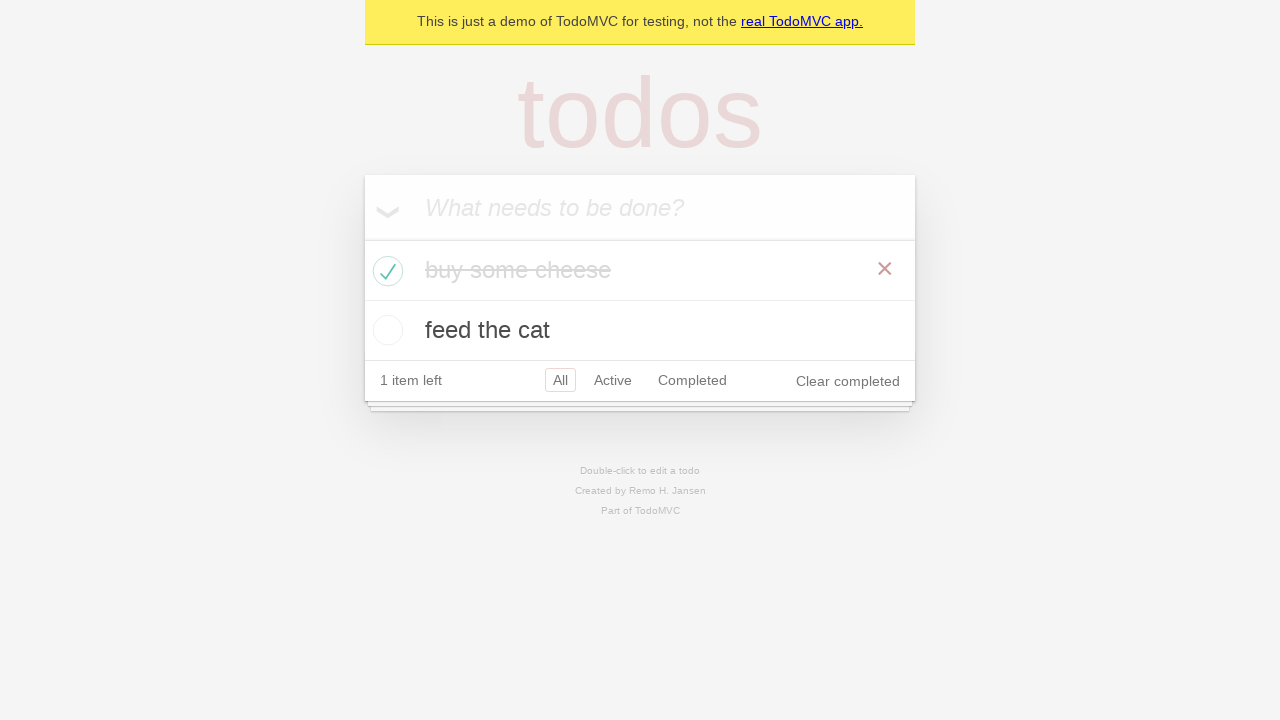